Tests filling the search box with 'apple' product search query on an e-commerce playground site

Starting URL: https://ecommerce-playground.lambdatest.io/

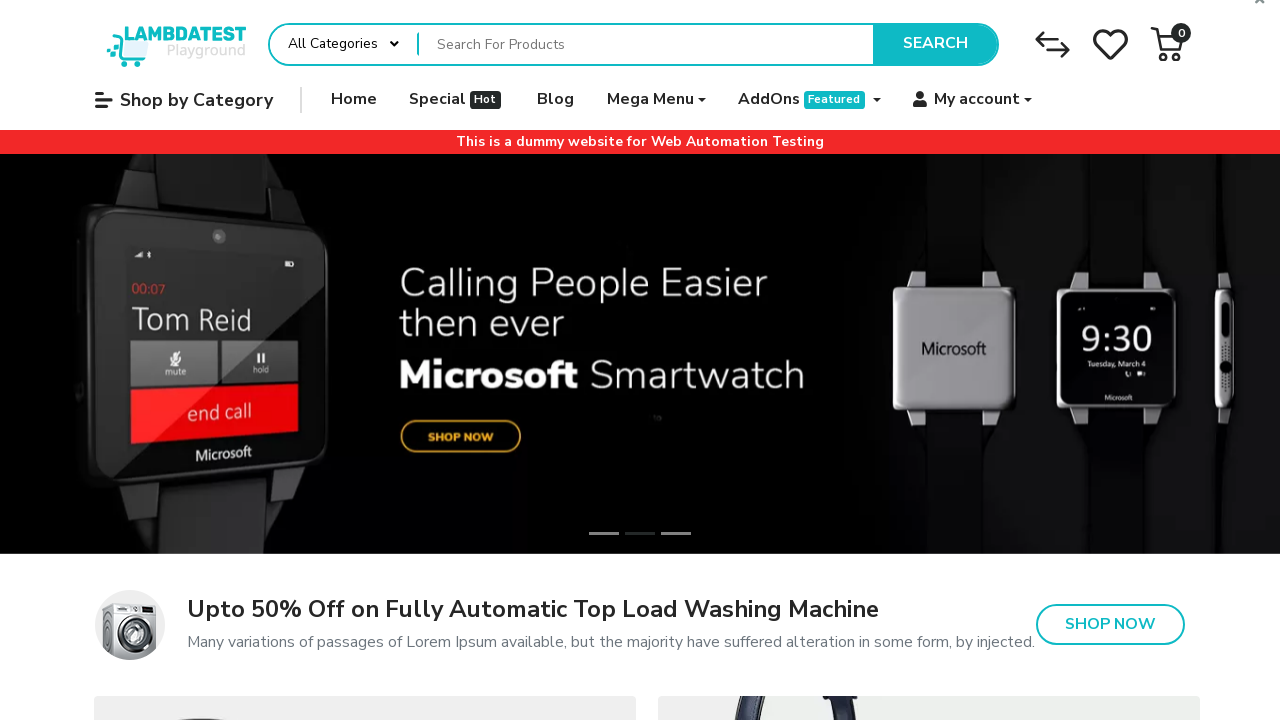

Filled search box with 'apple' product search query on internal:role=textbox[name="Search For Products"i]
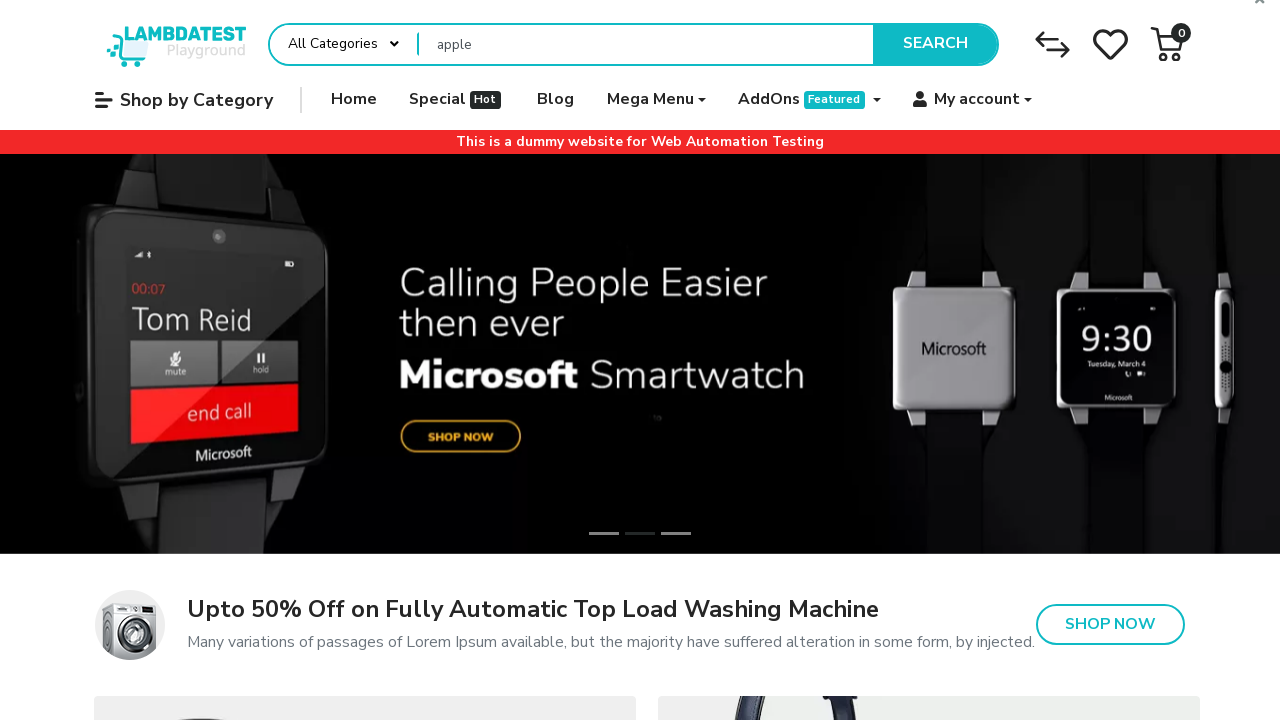

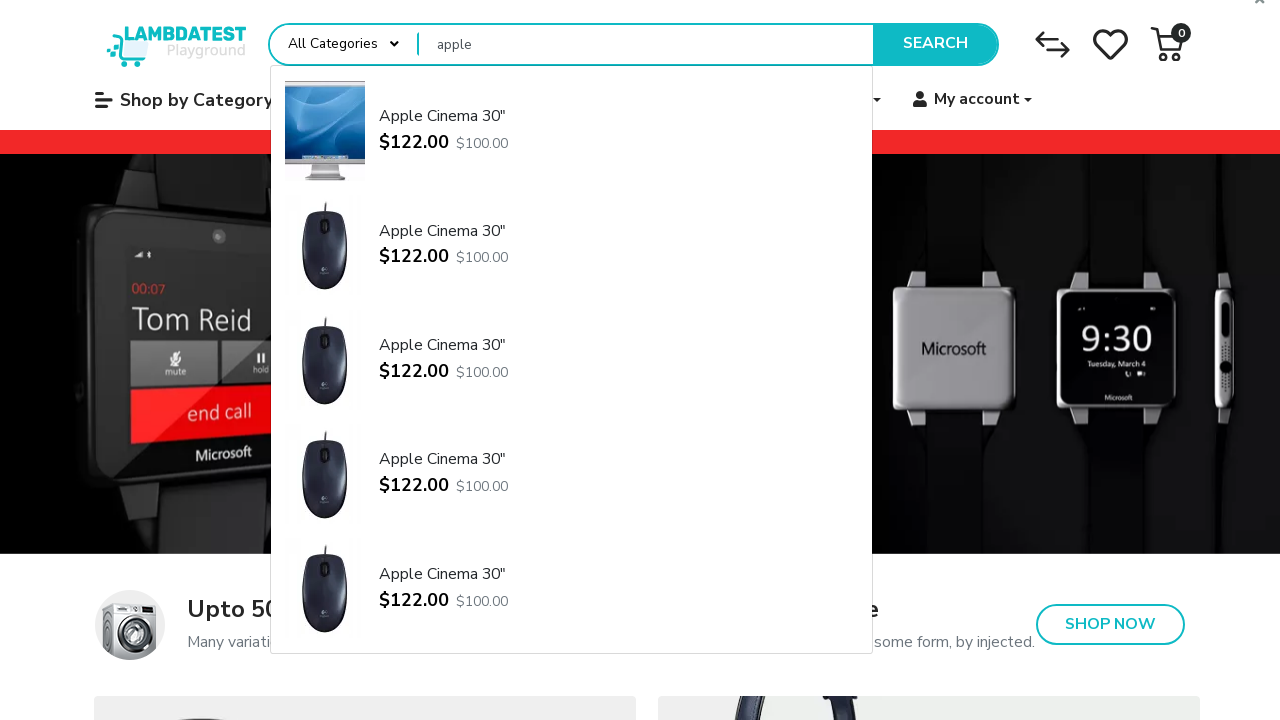